Tests that the todo counter displays the correct number of items

Starting URL: https://demo.playwright.dev/todomvc

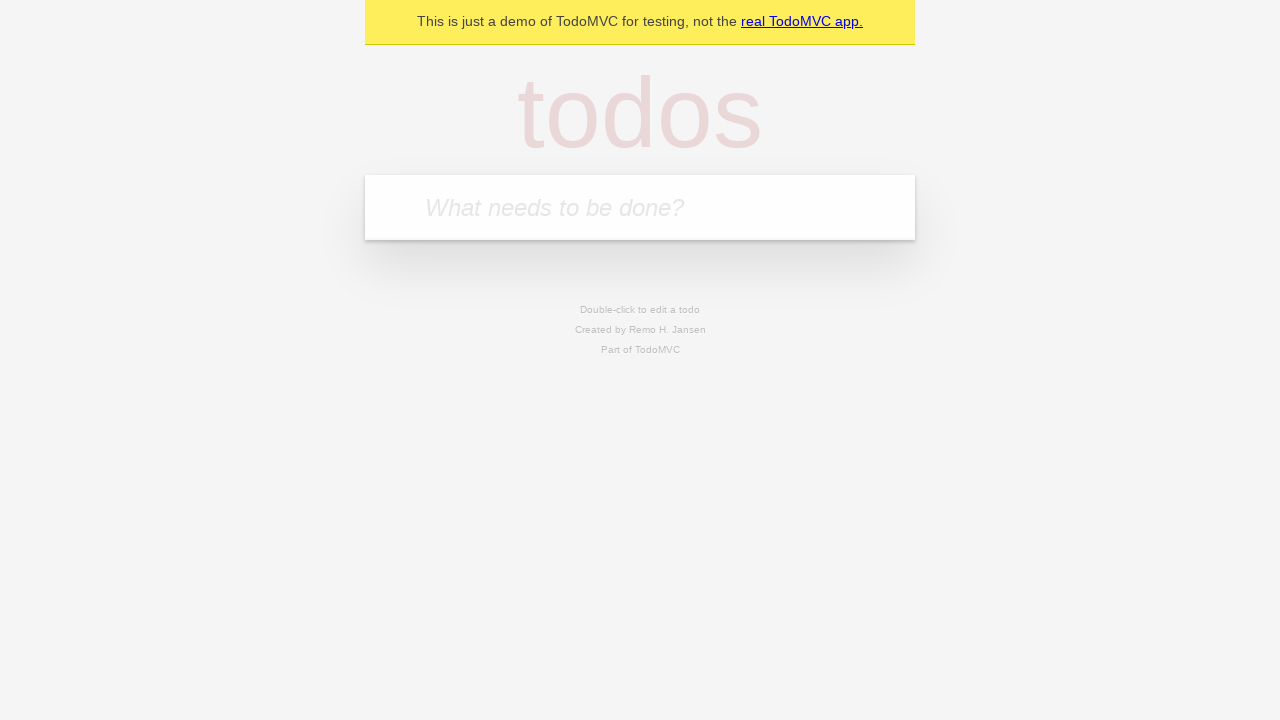

Located the new todo input field
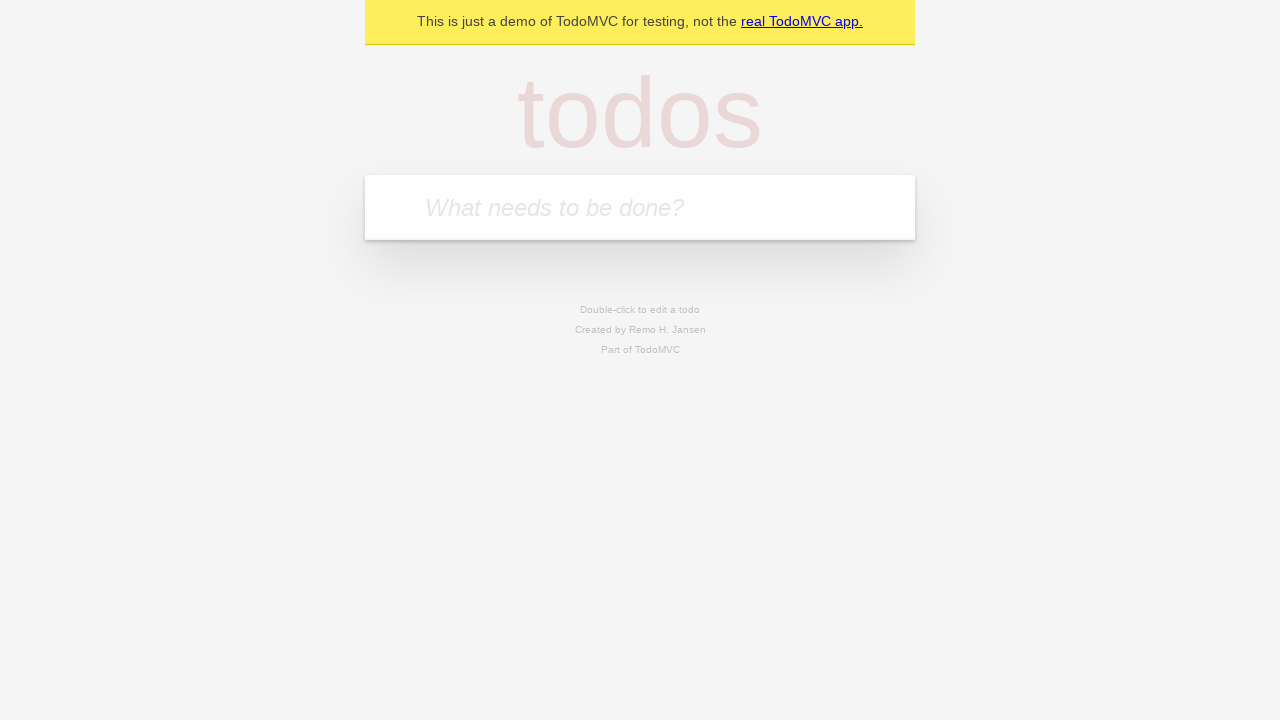

Filled first todo with 'buy some cheese' on internal:attr=[placeholder="What needs to be done?"i]
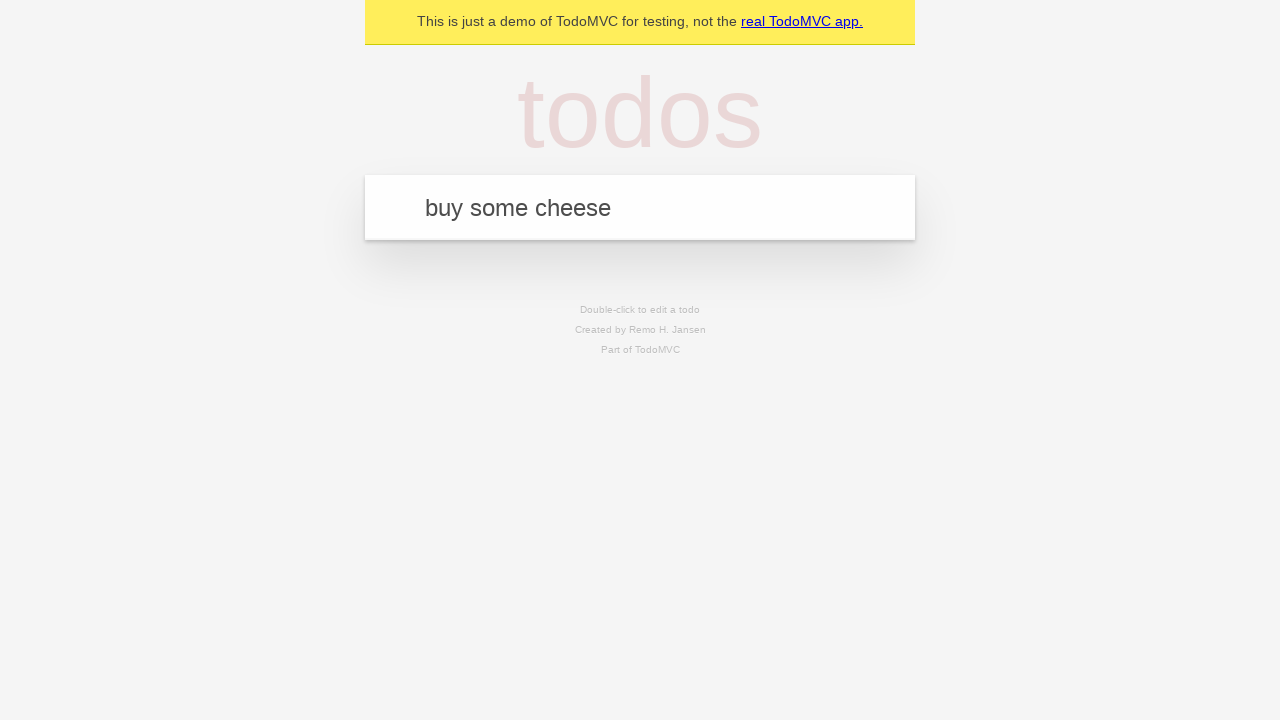

Pressed Enter to add first todo item on internal:attr=[placeholder="What needs to be done?"i]
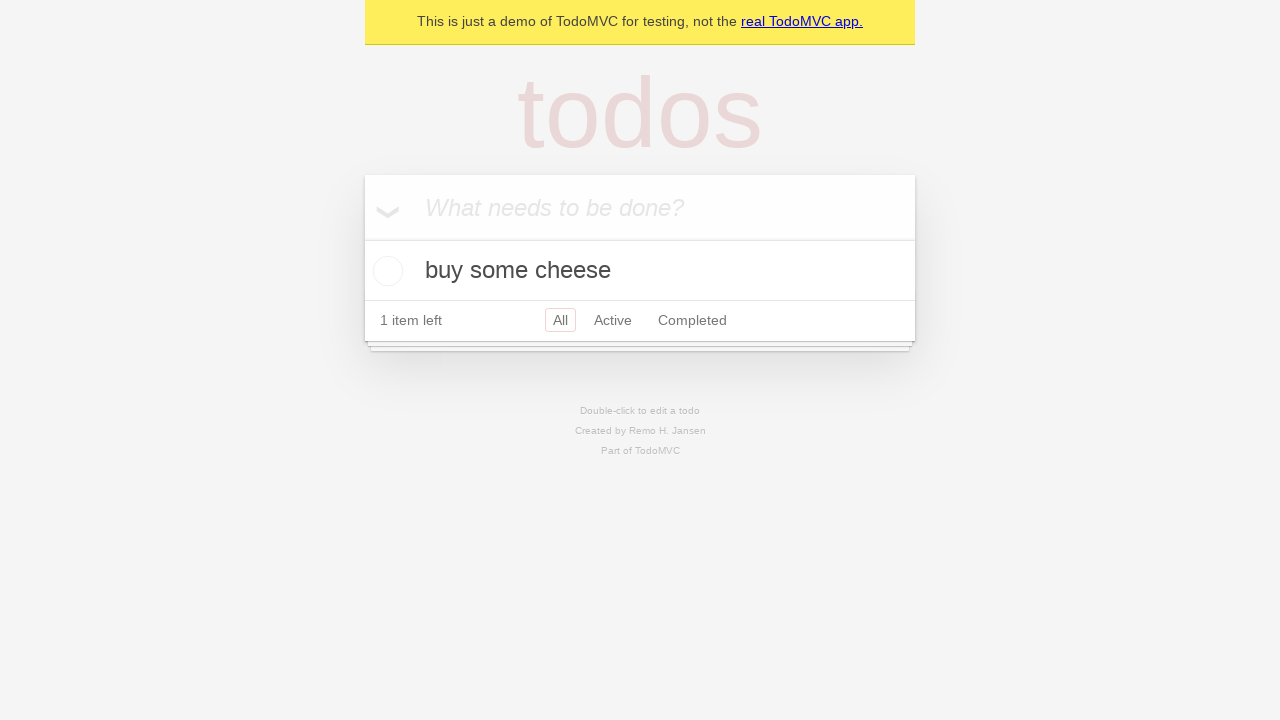

Todo counter element is visible after adding first item
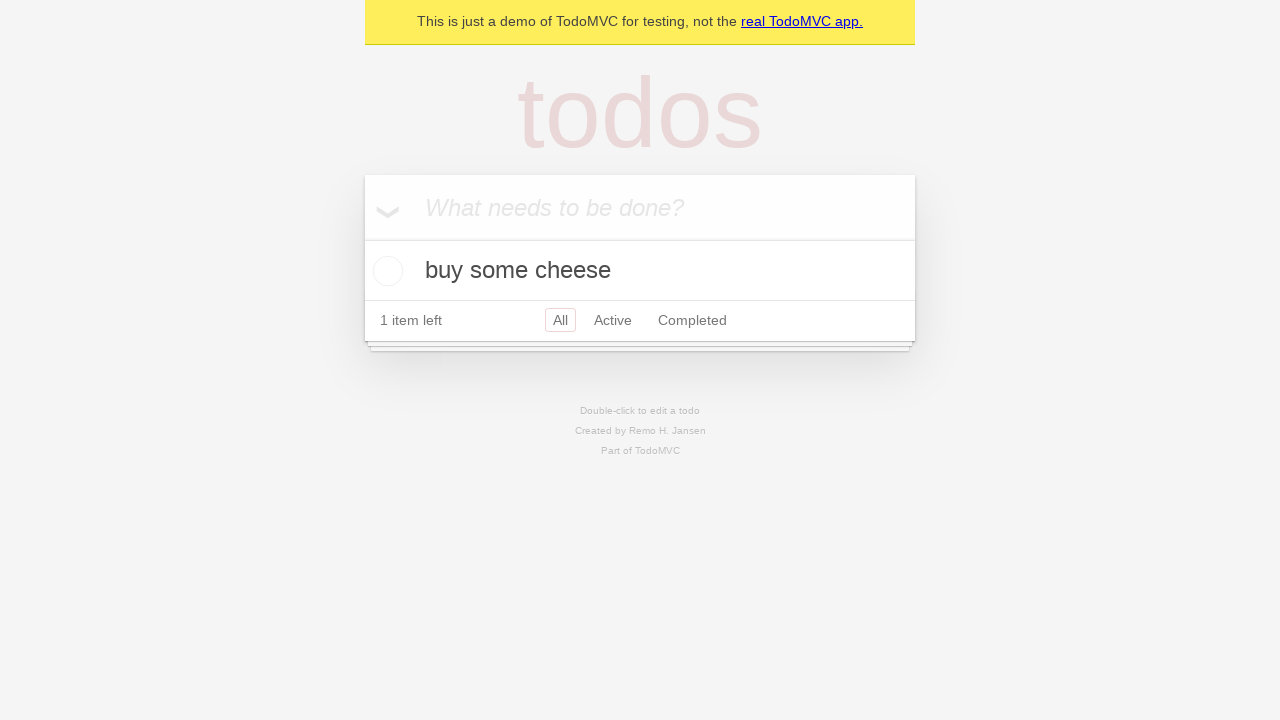

Filled second todo with 'feed the cat' on internal:attr=[placeholder="What needs to be done?"i]
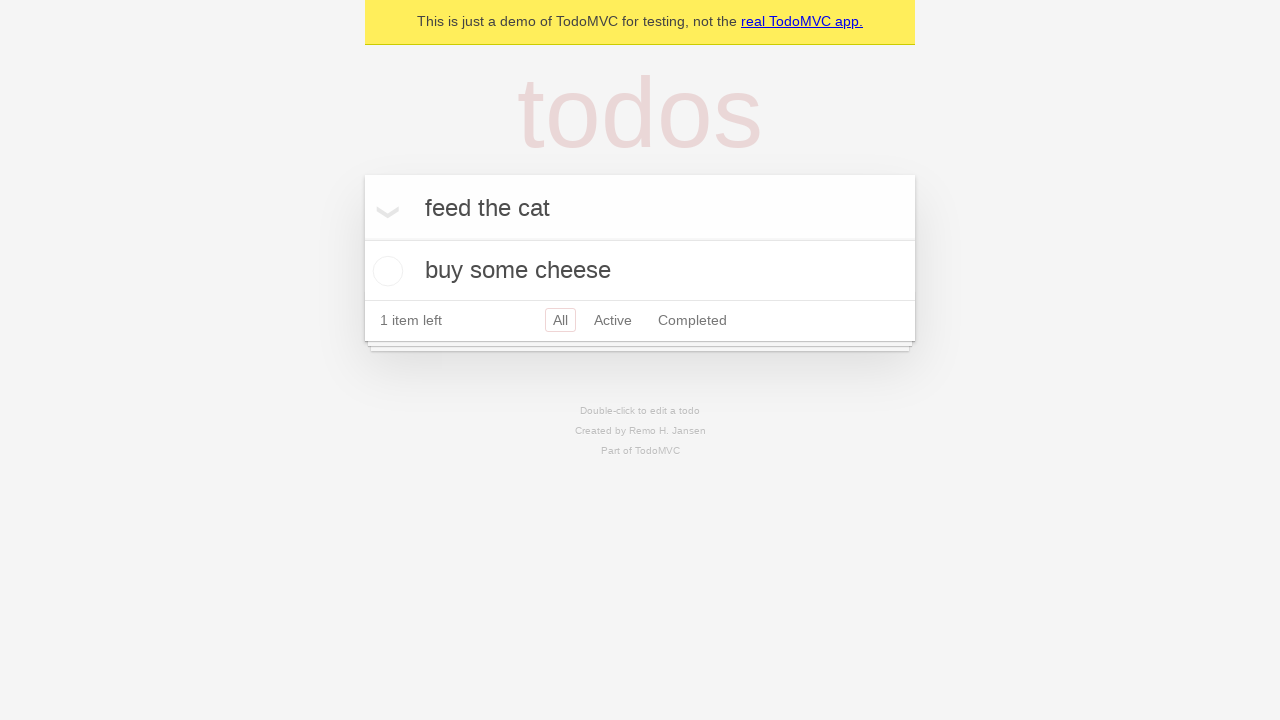

Pressed Enter to add second todo item on internal:attr=[placeholder="What needs to be done?"i]
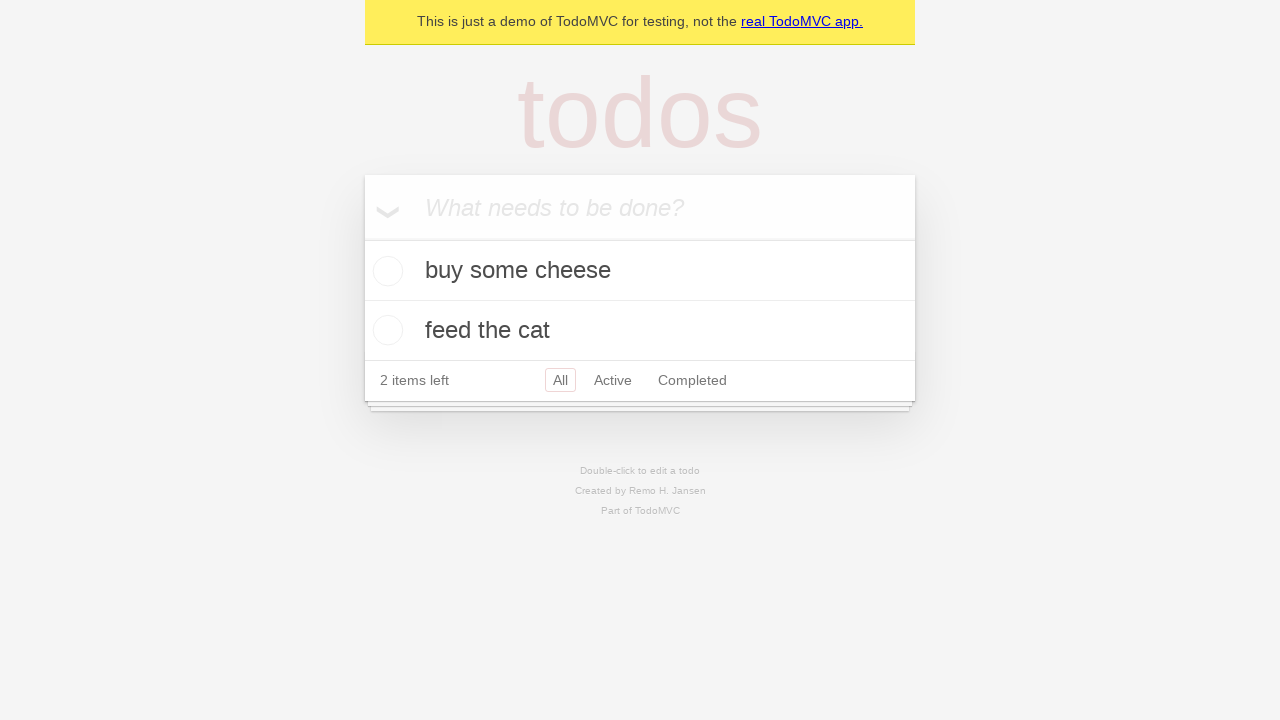

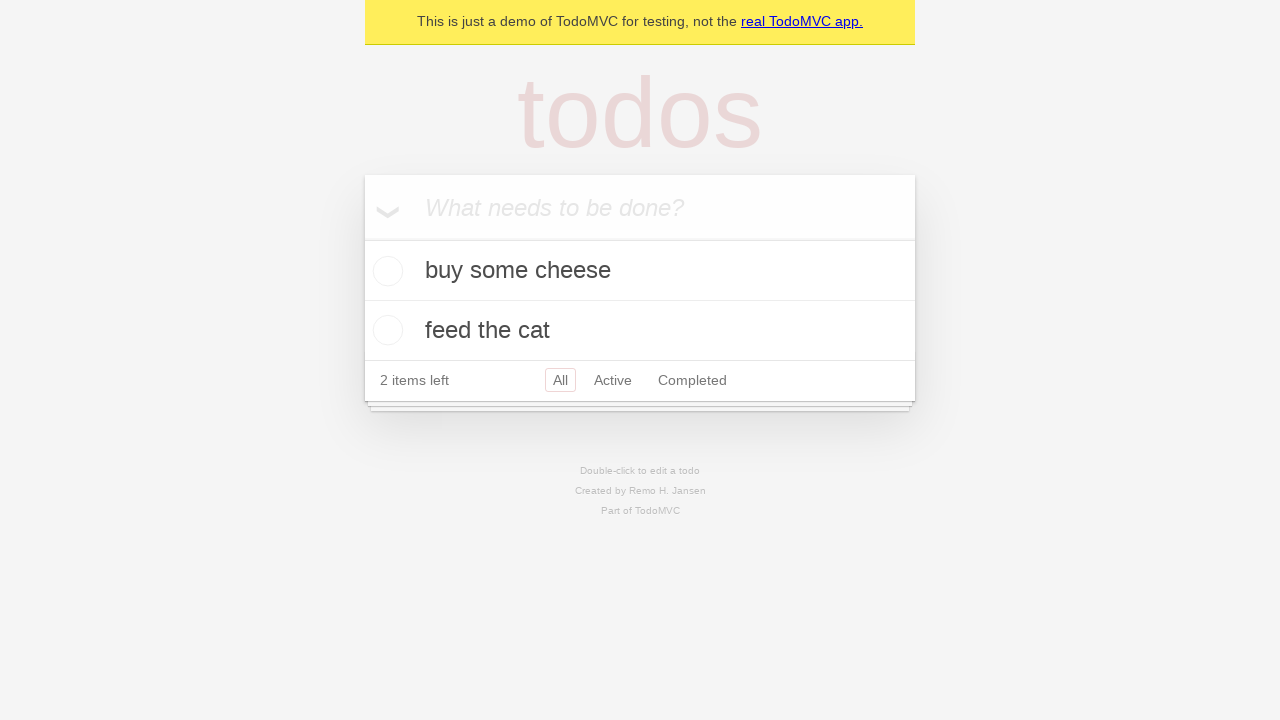